Tests the search functionality on an e-commerce playground site by entering a product name "iphone" in the search field and submitting the search

Starting URL: https://ecommerce-playground.lambdatest.io/

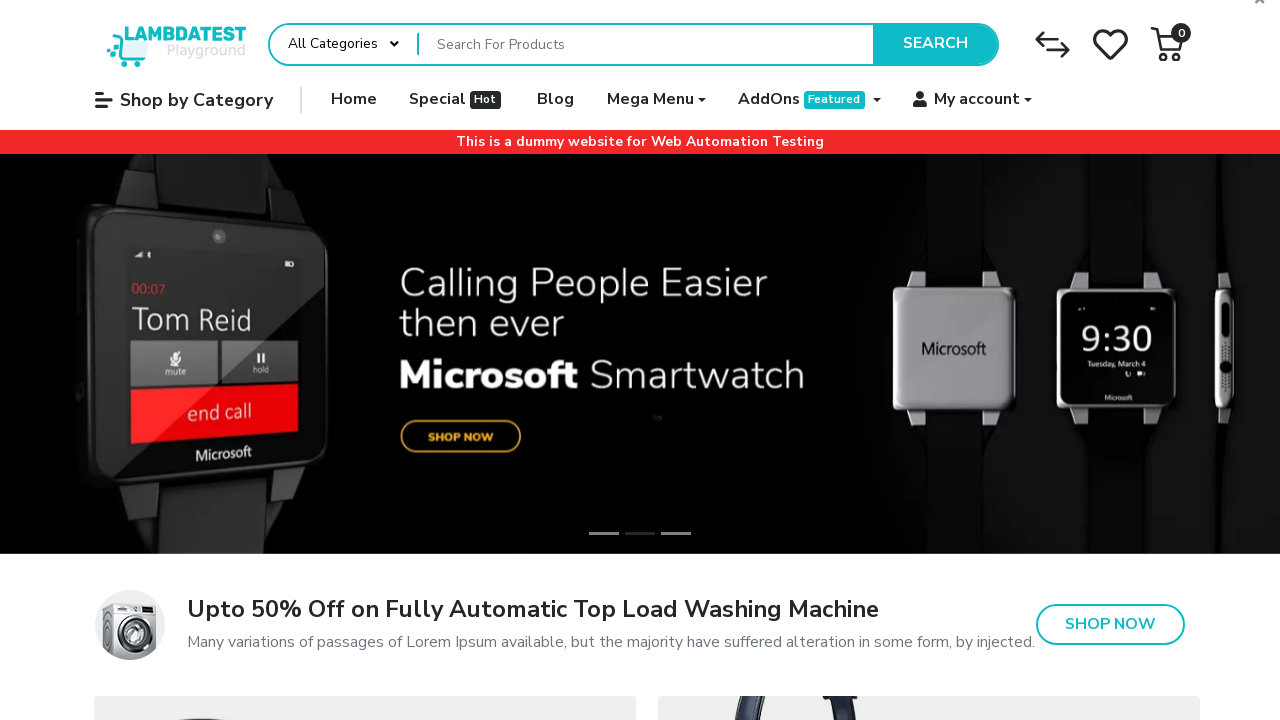

Filled search field with 'iphone' on input[name='search']
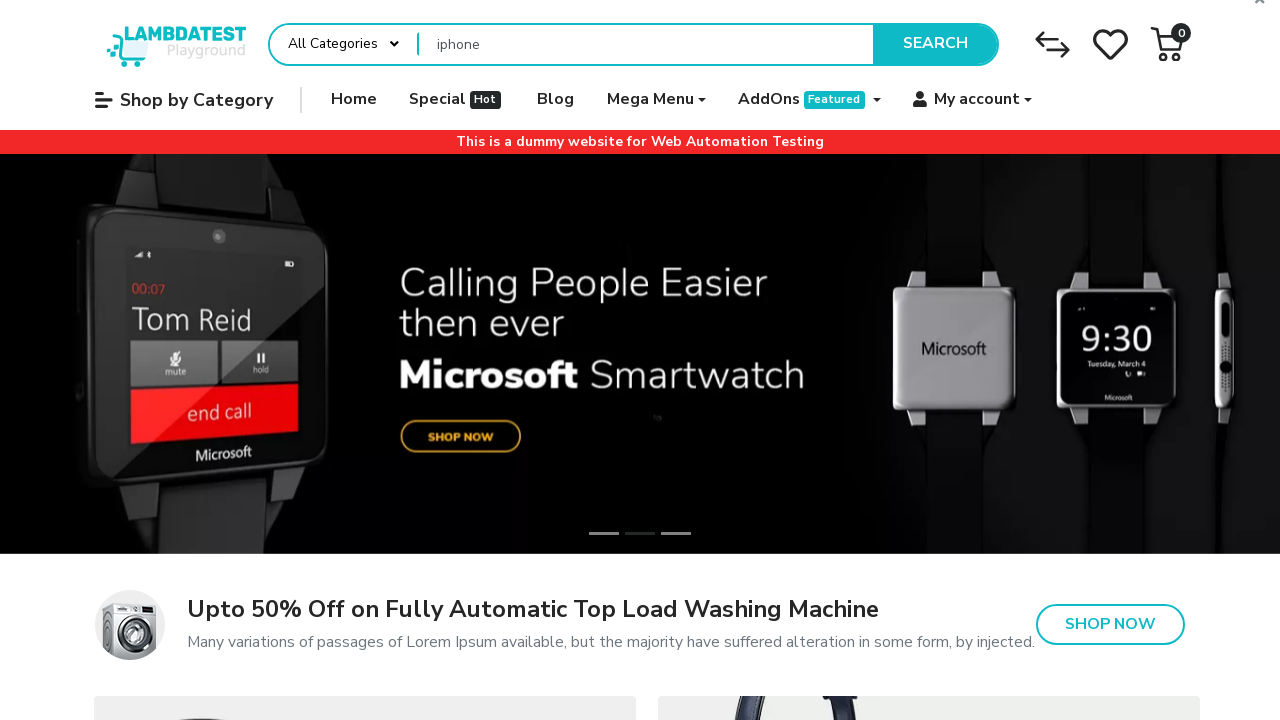

Clicked search button to submit search query at (935, 44) on button[type='submit']
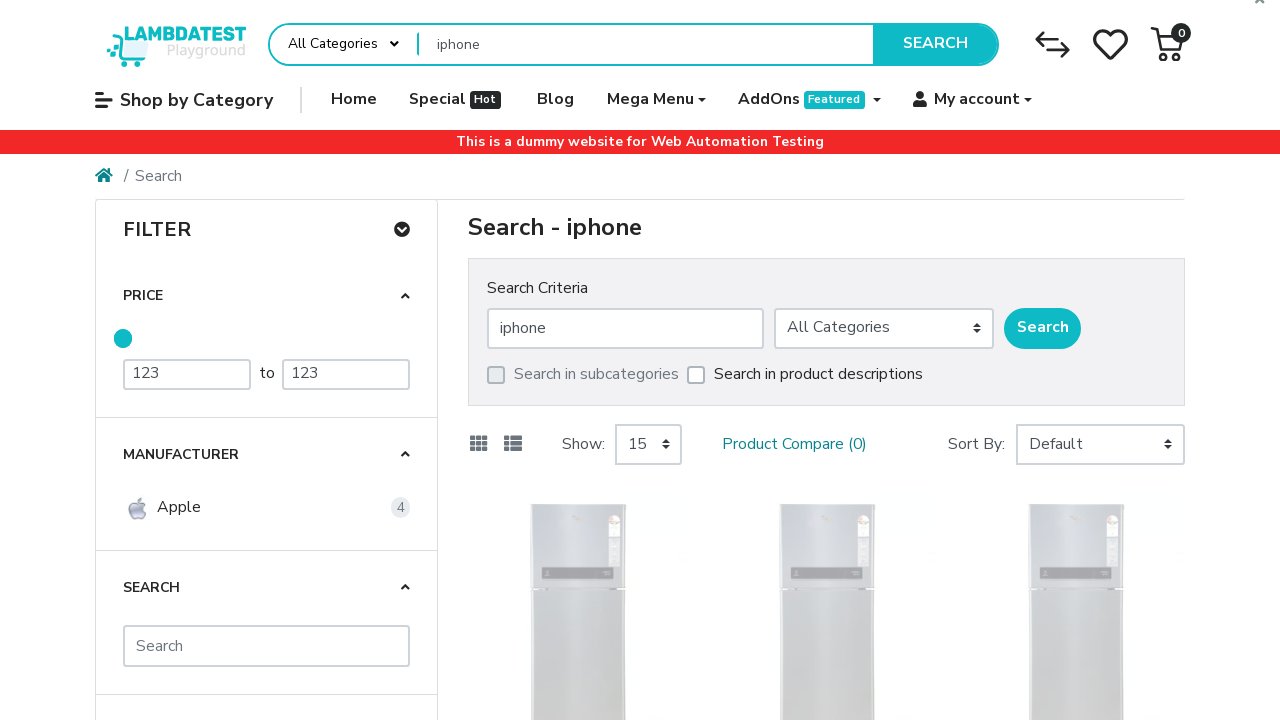

Search results page loaded successfully
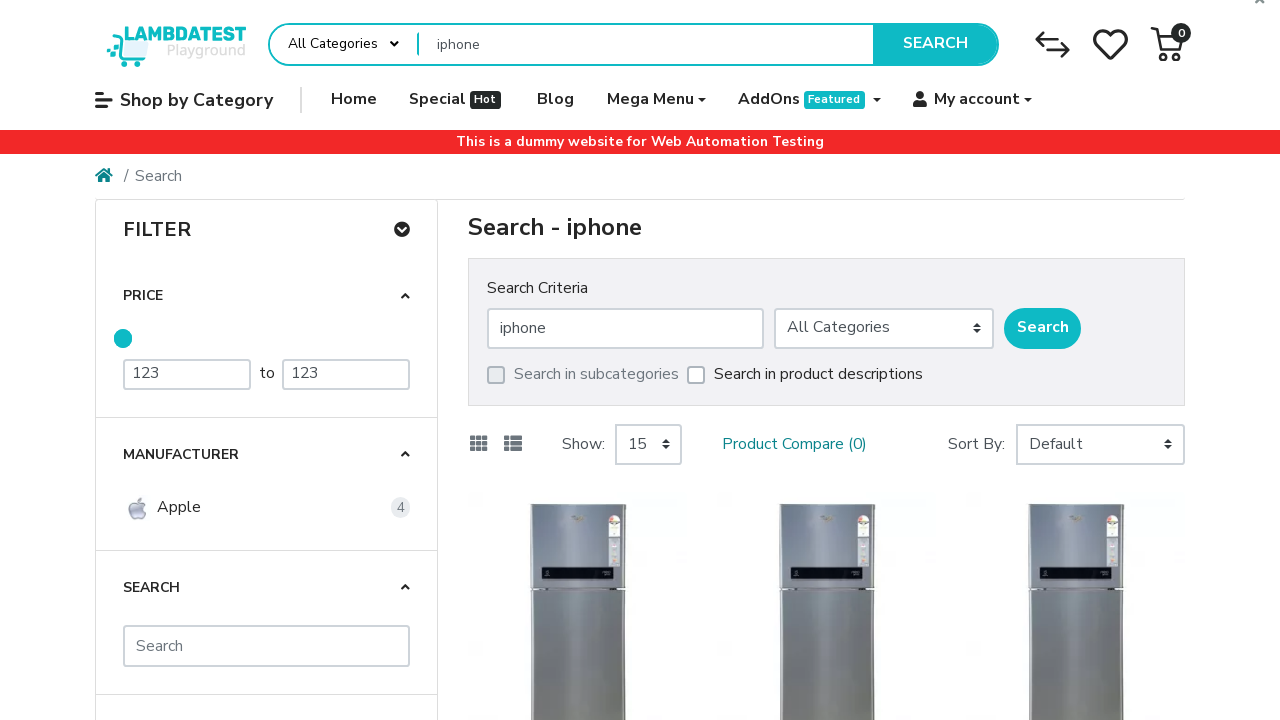

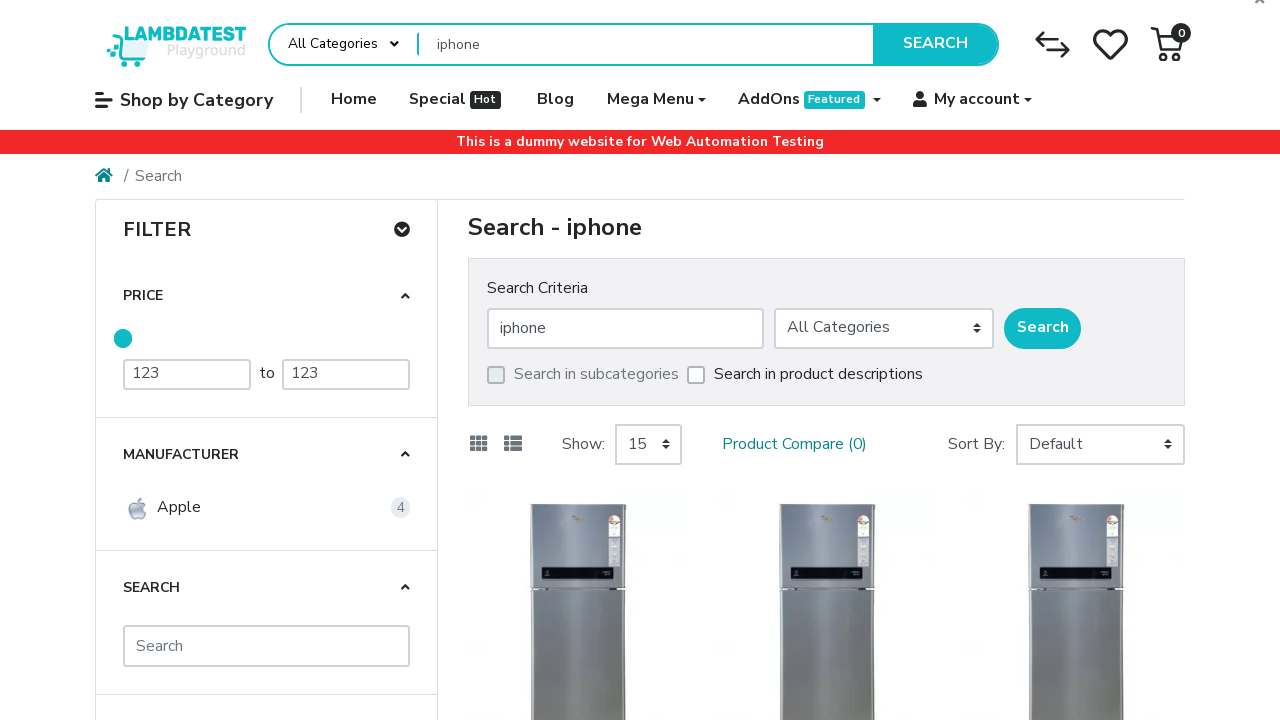